Tests that form elements (Email, Education textboxes and Age radio button) are displayed on the page, fills them with values, and verifies a hidden element is not displayed.

Starting URL: https://automationfc.github.io/basic-form/index.html

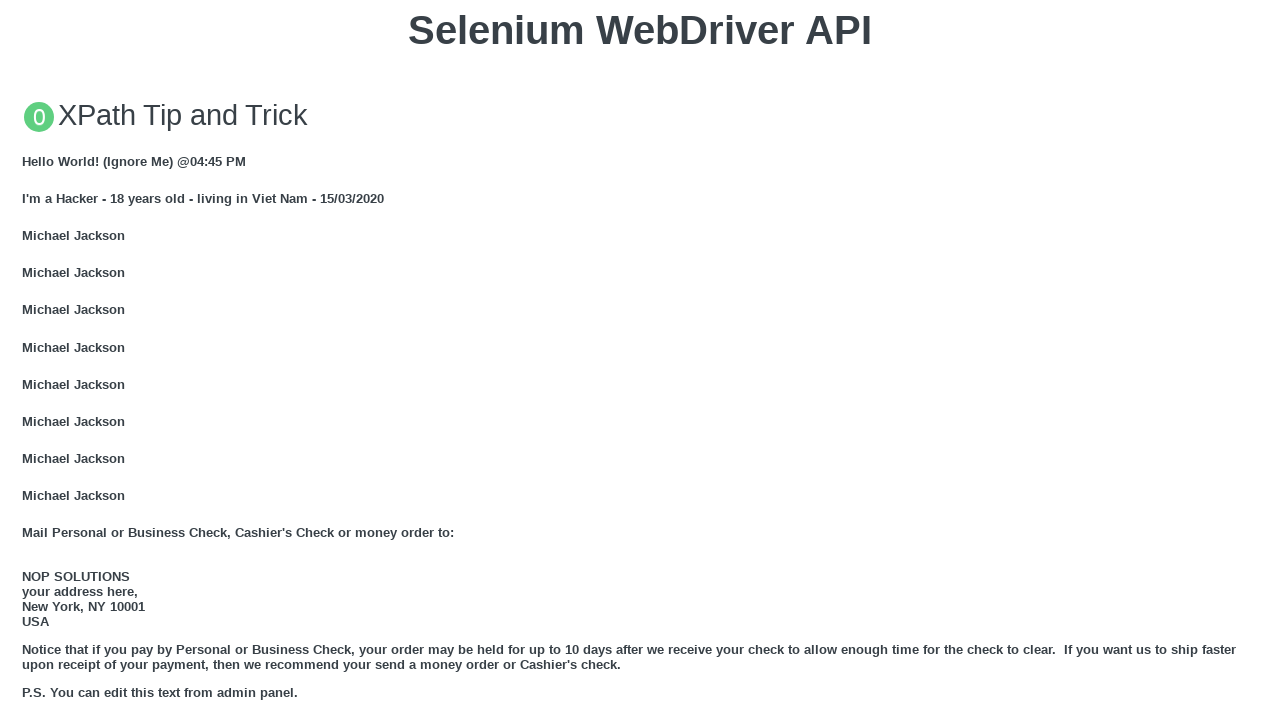

Email textbox is visible and filled with 'Automation Testing' on xpath=//input[@id='mail']
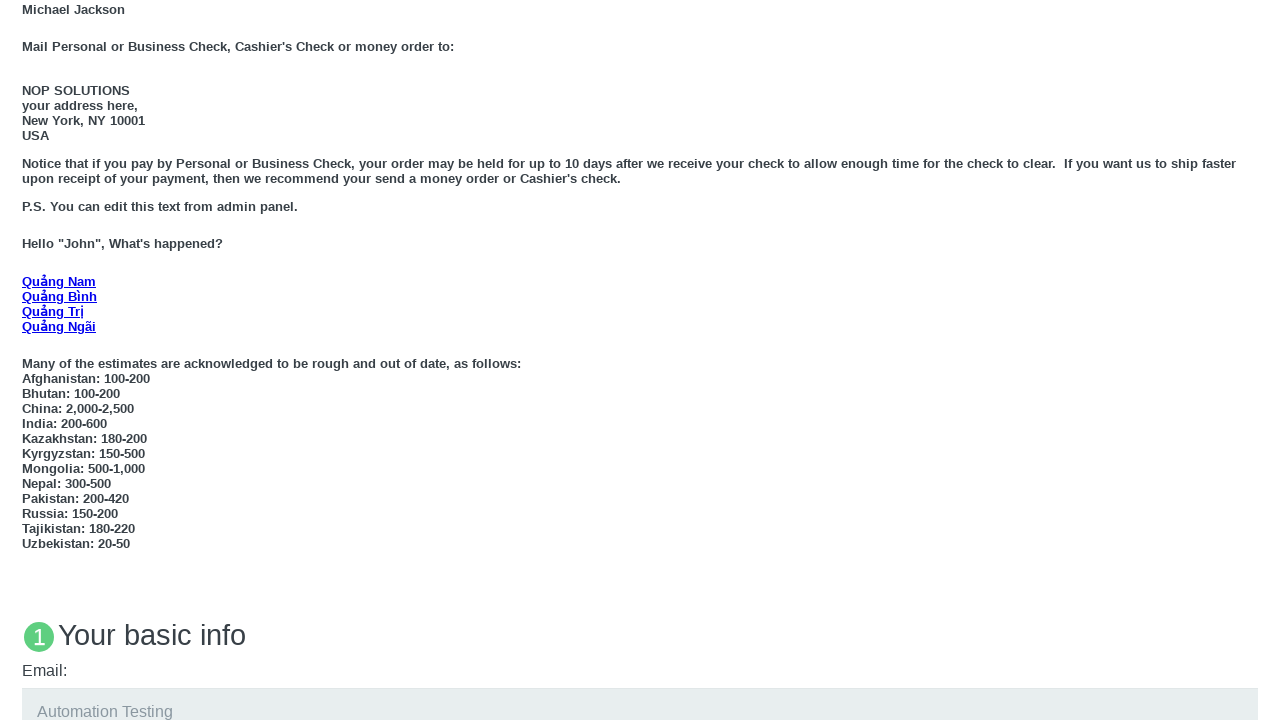

Education textarea is visible and filled with 'Automation Testing' on xpath=//textarea[@id='edu']
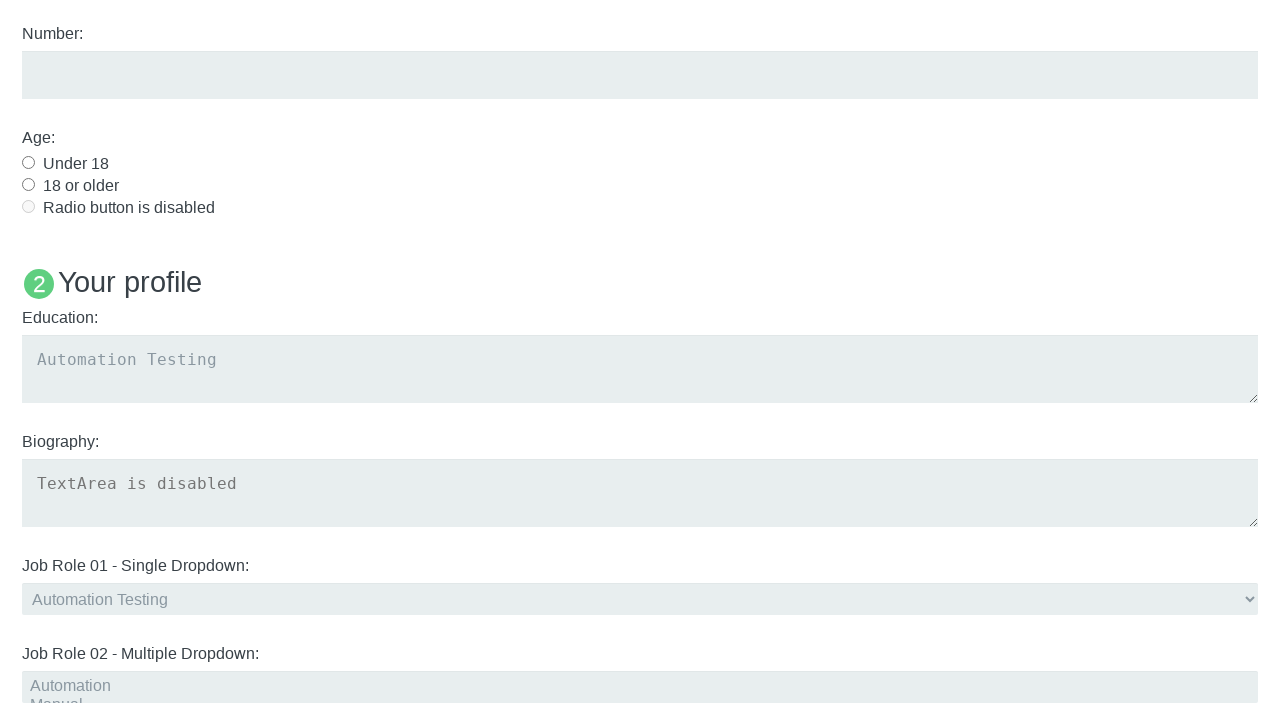

Age 'Under 18' radio button is visible and clicked at (28, 162) on xpath=//input[@id='under_18']
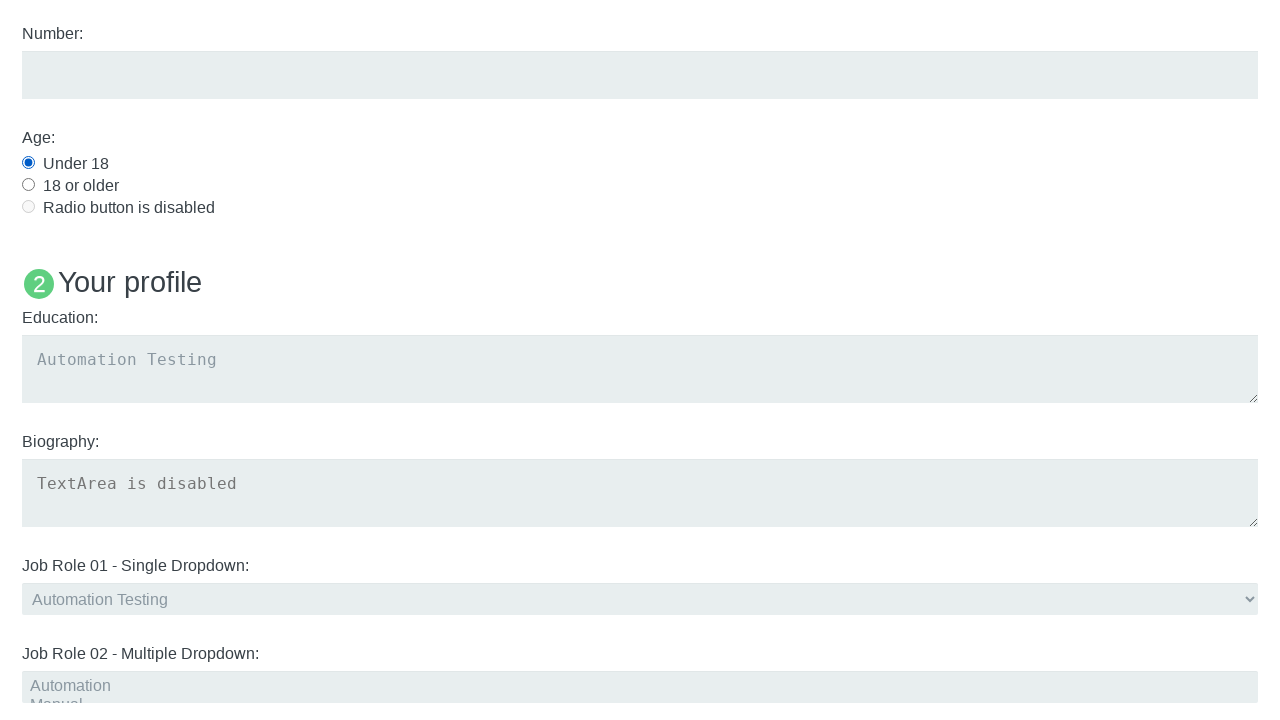

Verified User5 hidden element is not displayed: True
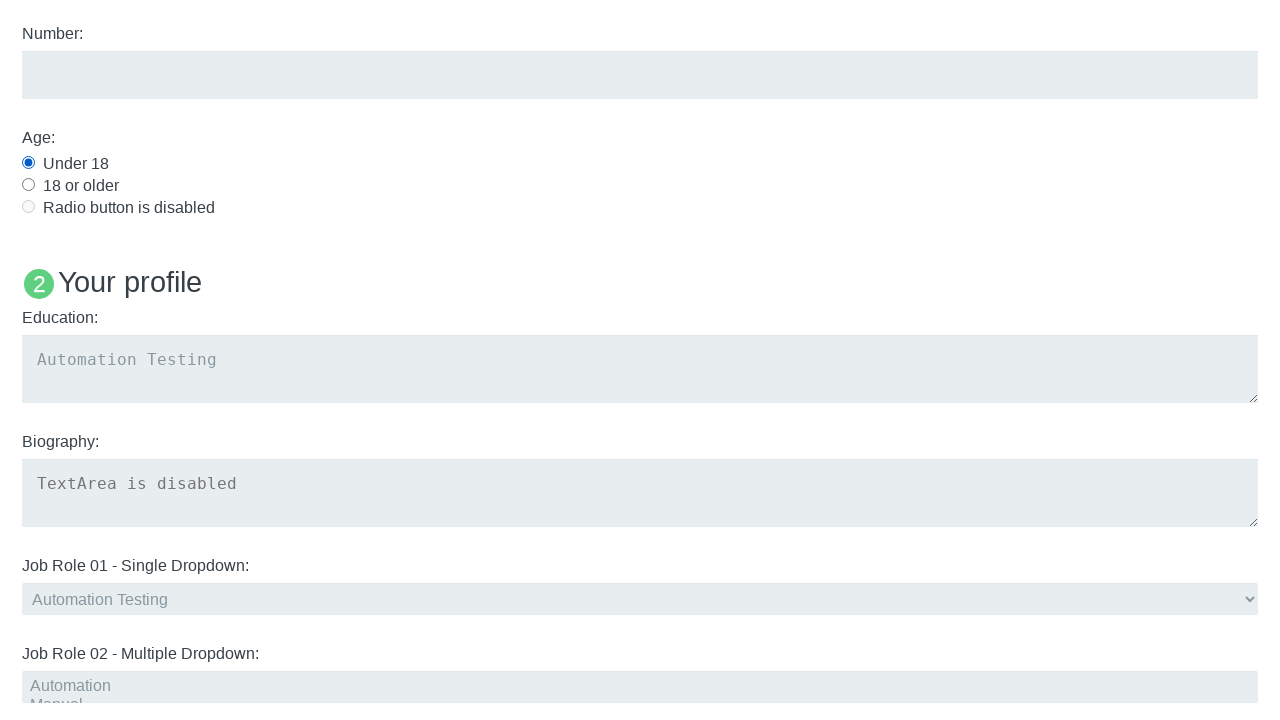

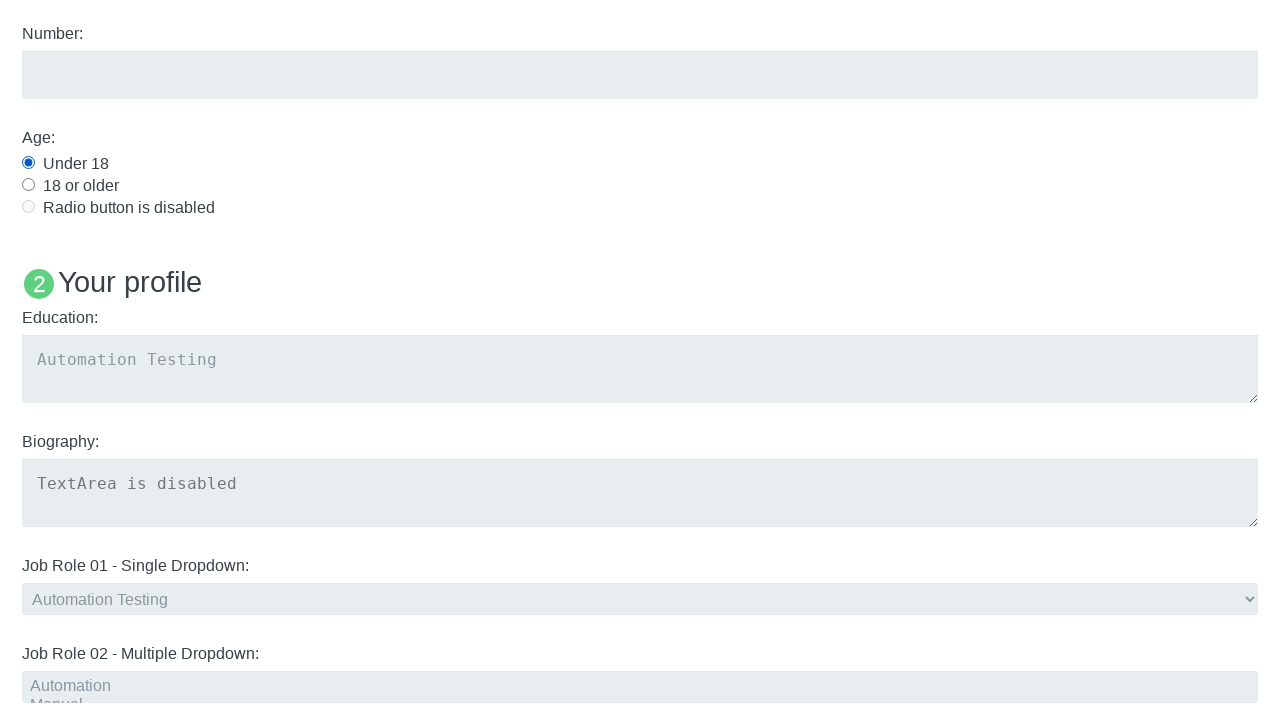